Tests filtering to display only completed items by clicking the Completed link.

Starting URL: https://demo.playwright.dev/todomvc

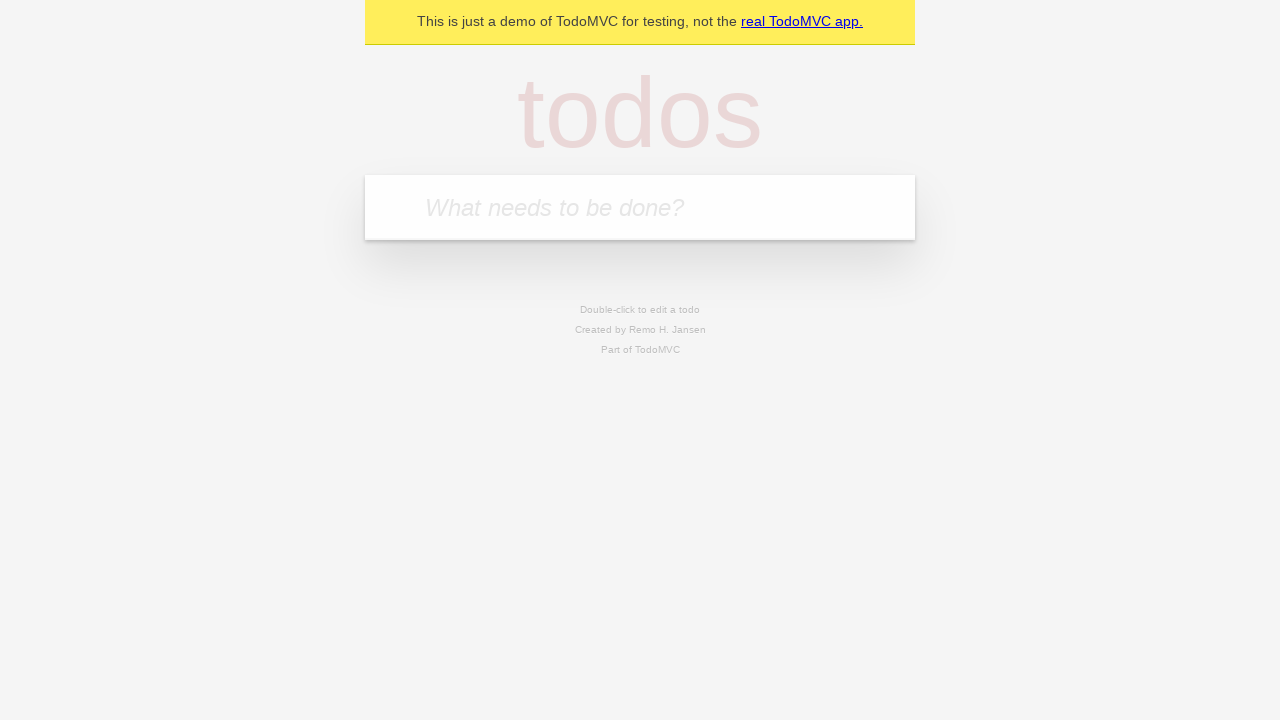

Filled todo input with 'buy some cheese' on internal:attr=[placeholder="What needs to be done?"i]
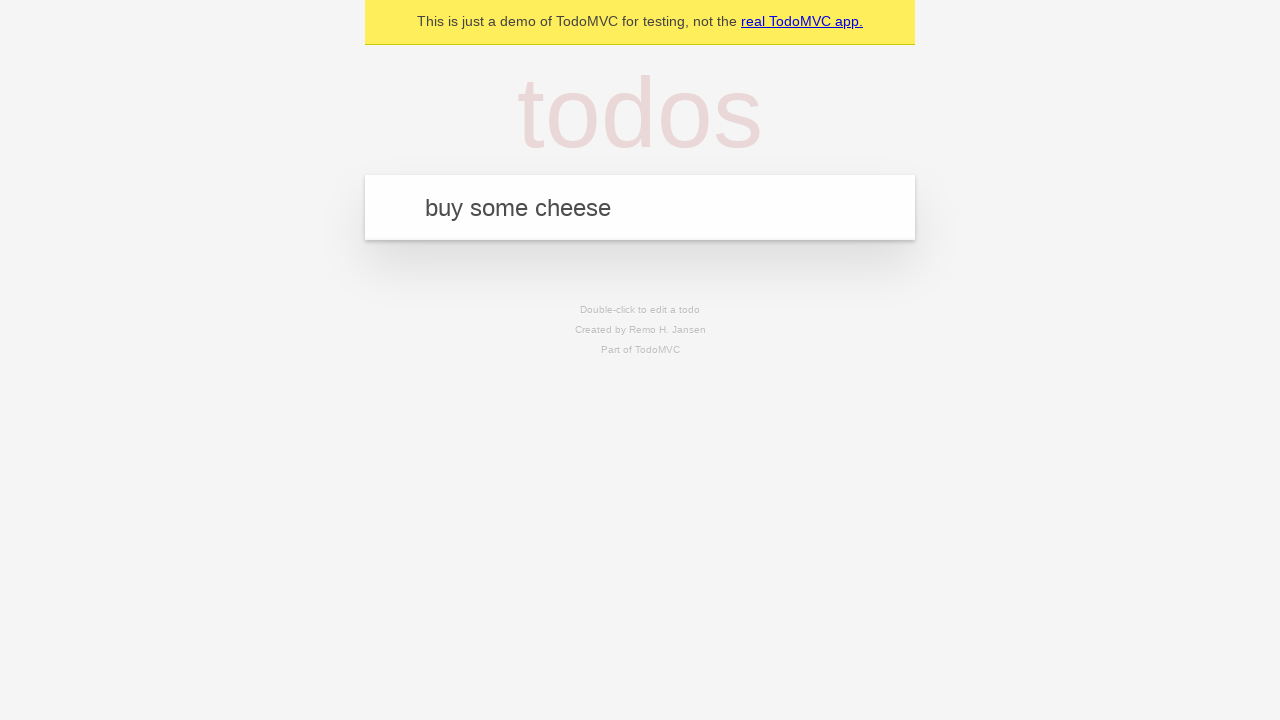

Pressed Enter to add first todo on internal:attr=[placeholder="What needs to be done?"i]
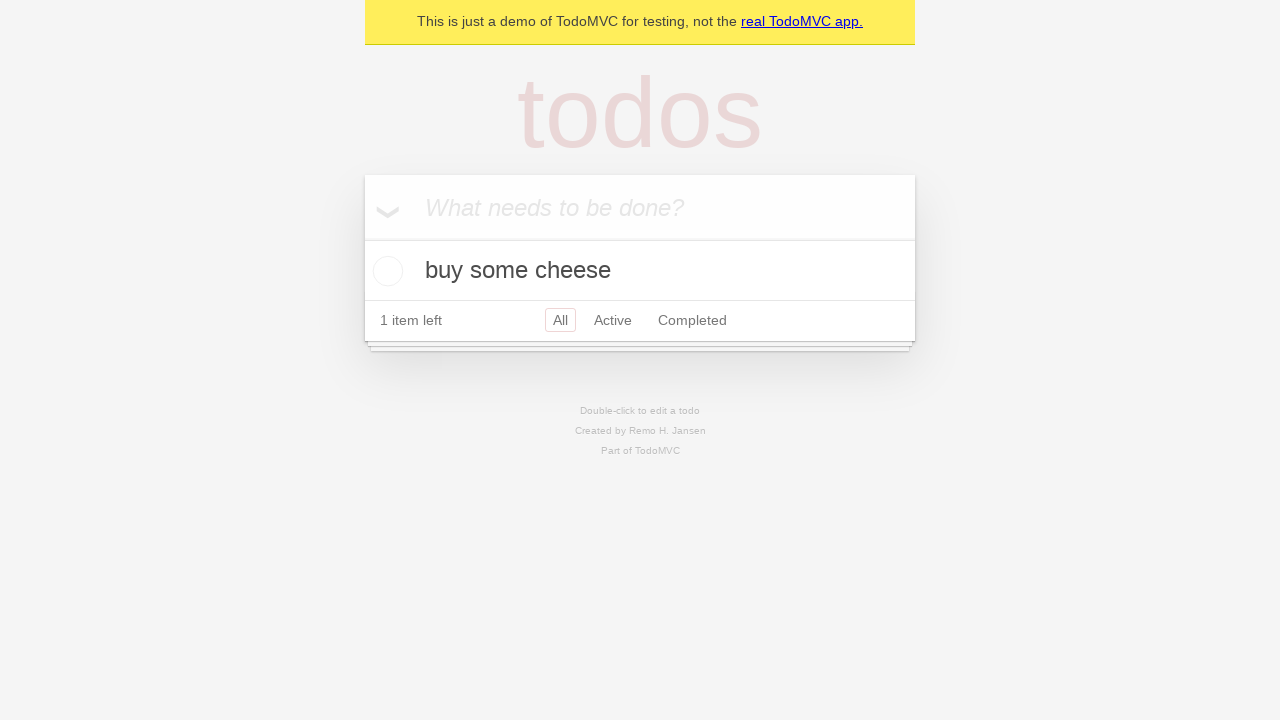

Filled todo input with 'feed the cat' on internal:attr=[placeholder="What needs to be done?"i]
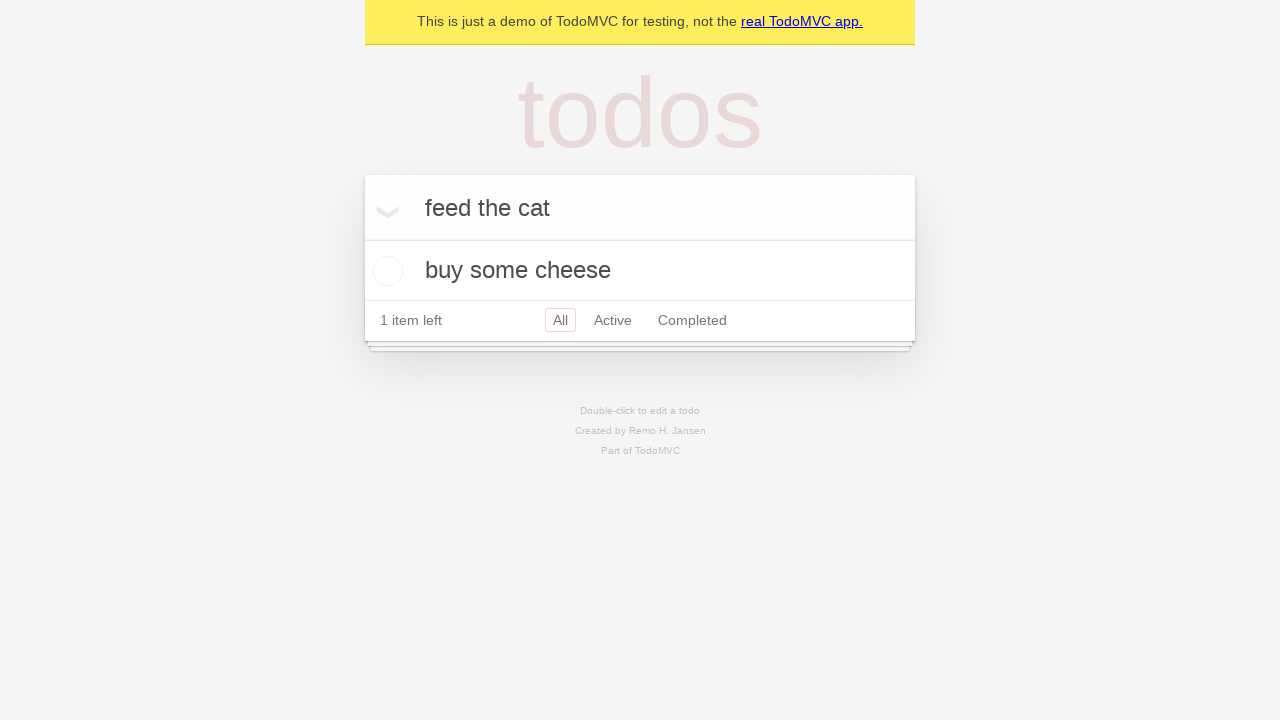

Pressed Enter to add second todo on internal:attr=[placeholder="What needs to be done?"i]
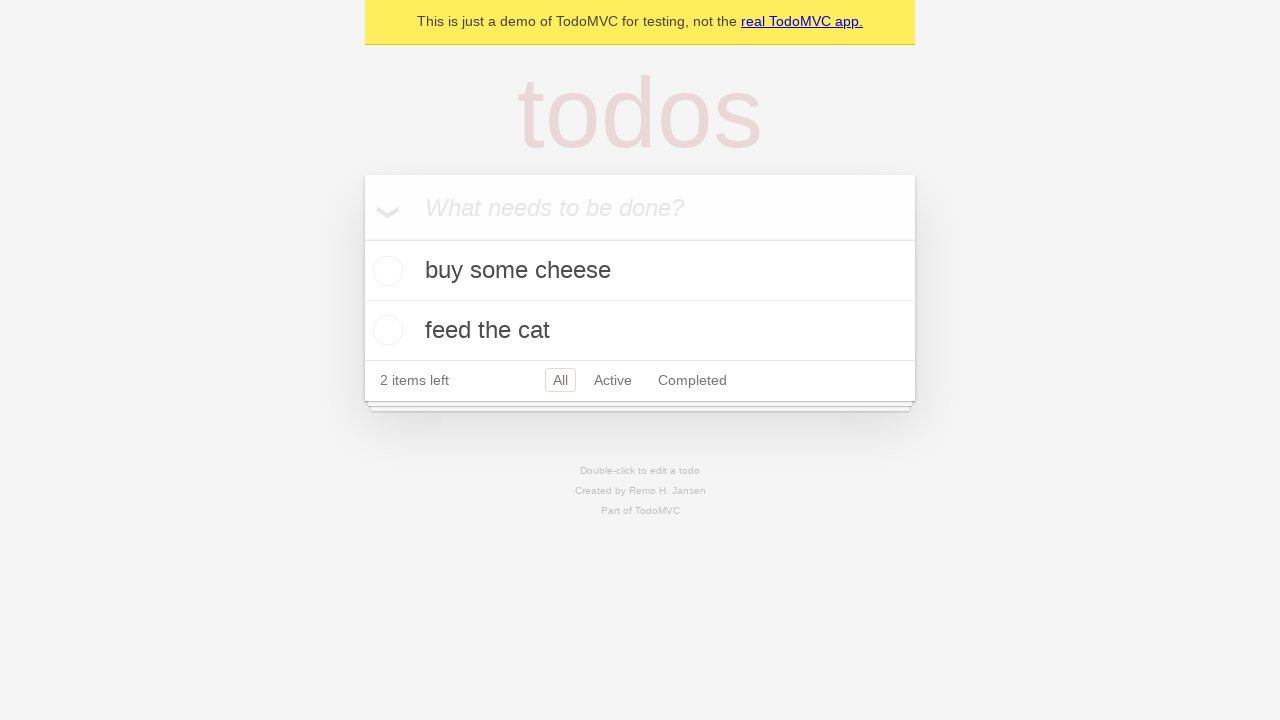

Filled todo input with 'book a doctors appointment' on internal:attr=[placeholder="What needs to be done?"i]
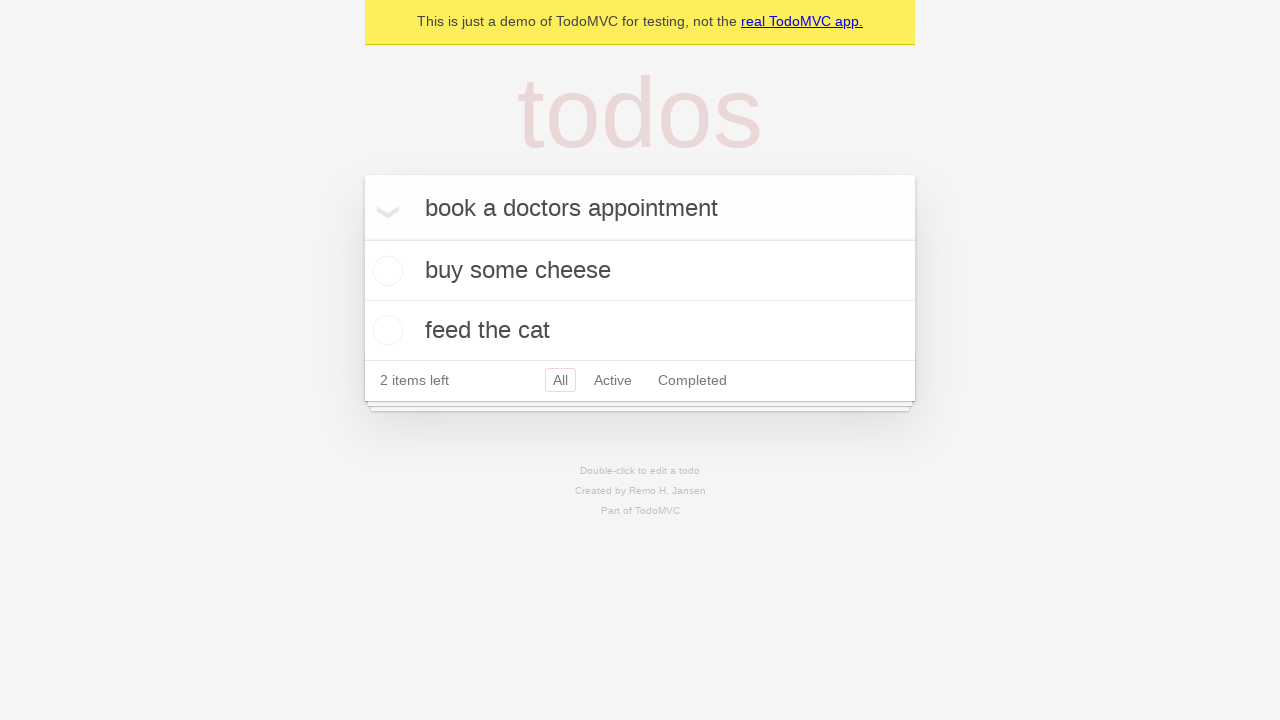

Pressed Enter to add third todo on internal:attr=[placeholder="What needs to be done?"i]
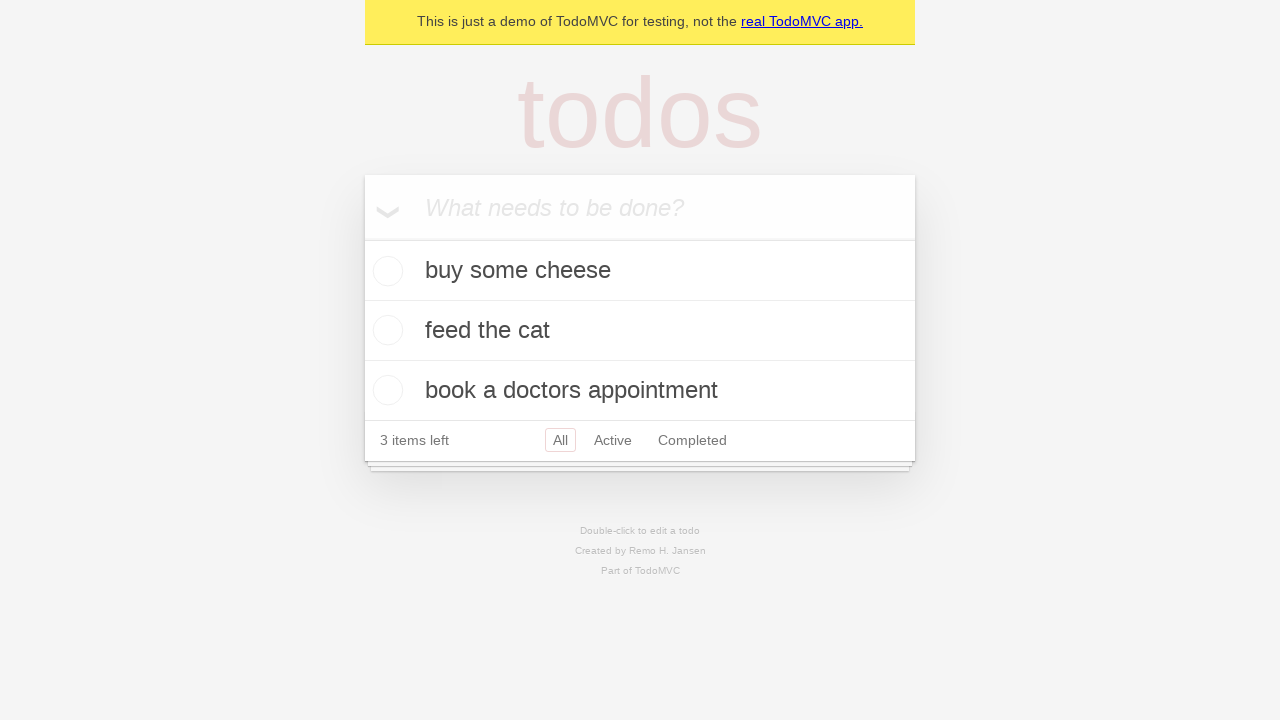

Waited for all three todos to load
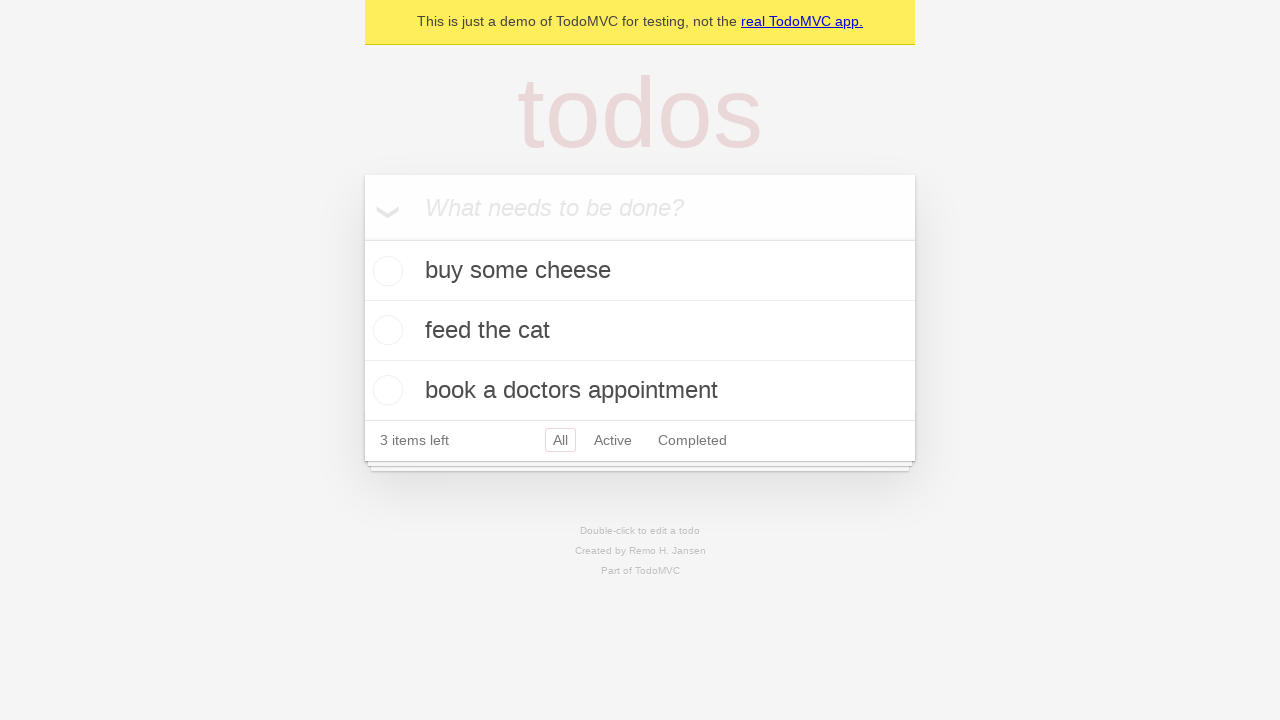

Checked the second todo item to mark it as completed at (385, 330) on [data-testid='todo-item'] >> nth=1 >> internal:role=checkbox
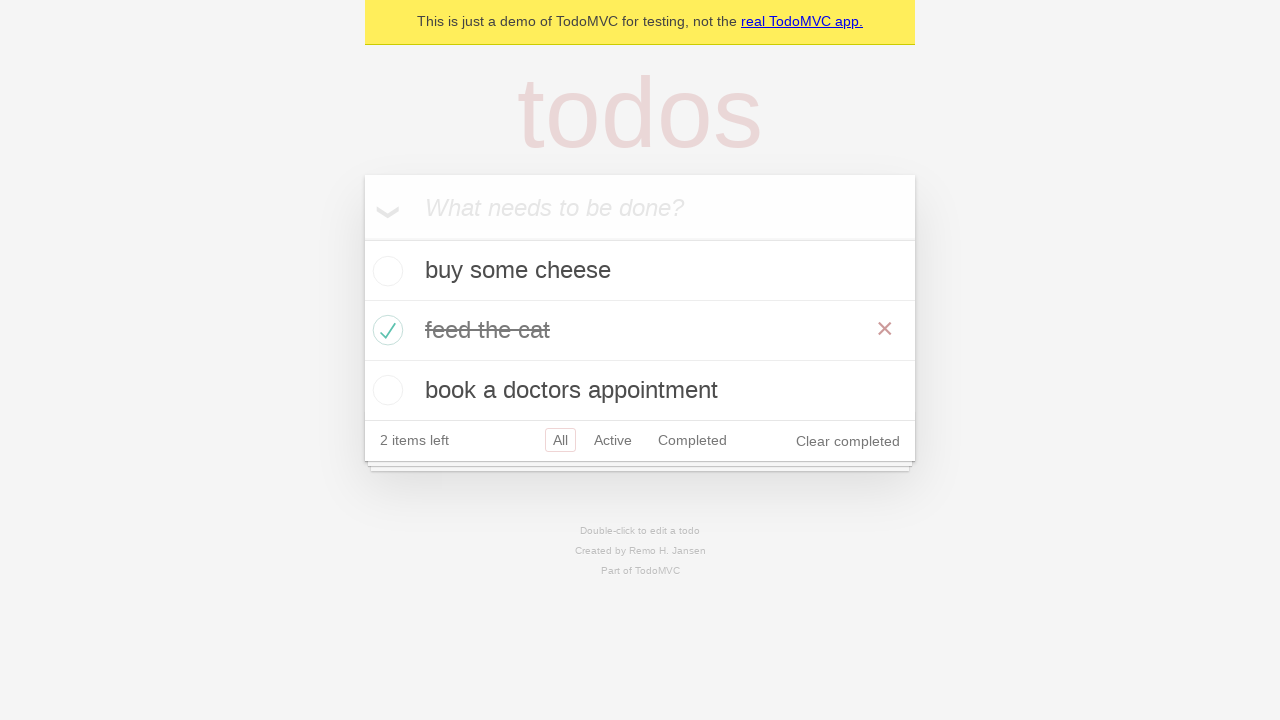

Clicked the Completed filter link at (692, 440) on internal:role=link[name="Completed"i]
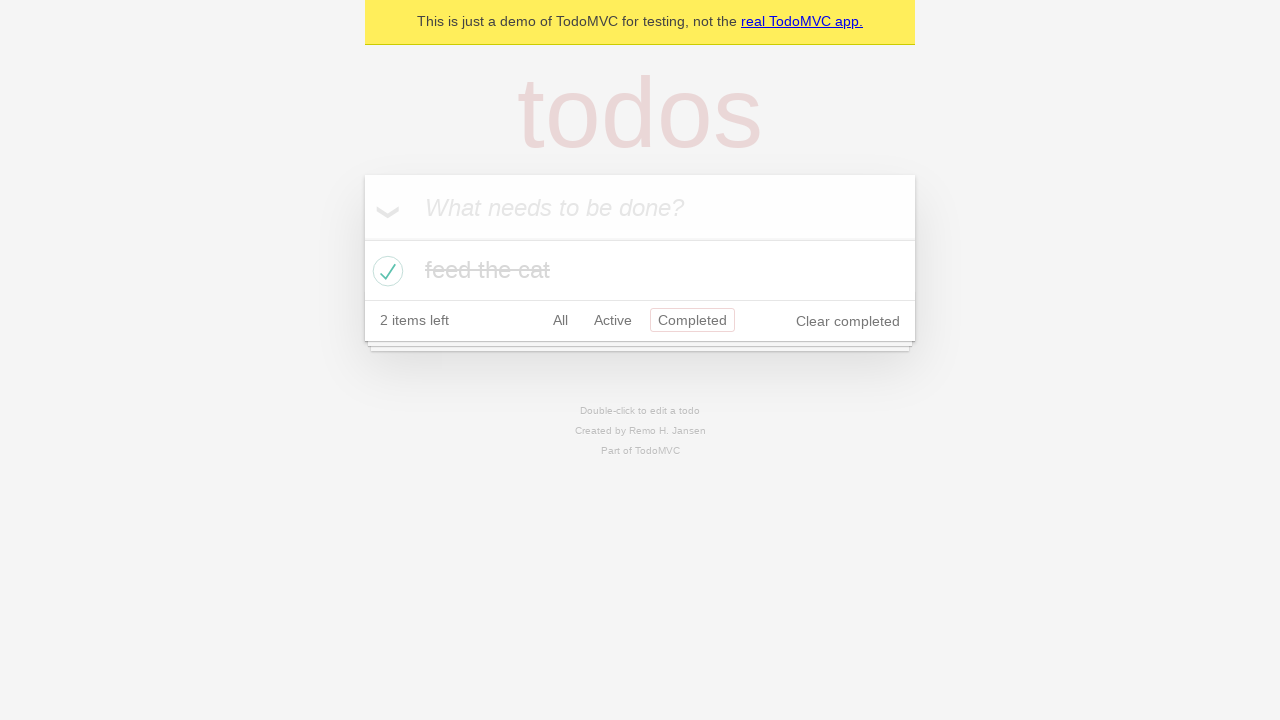

Filtered view loaded showing only one completed todo
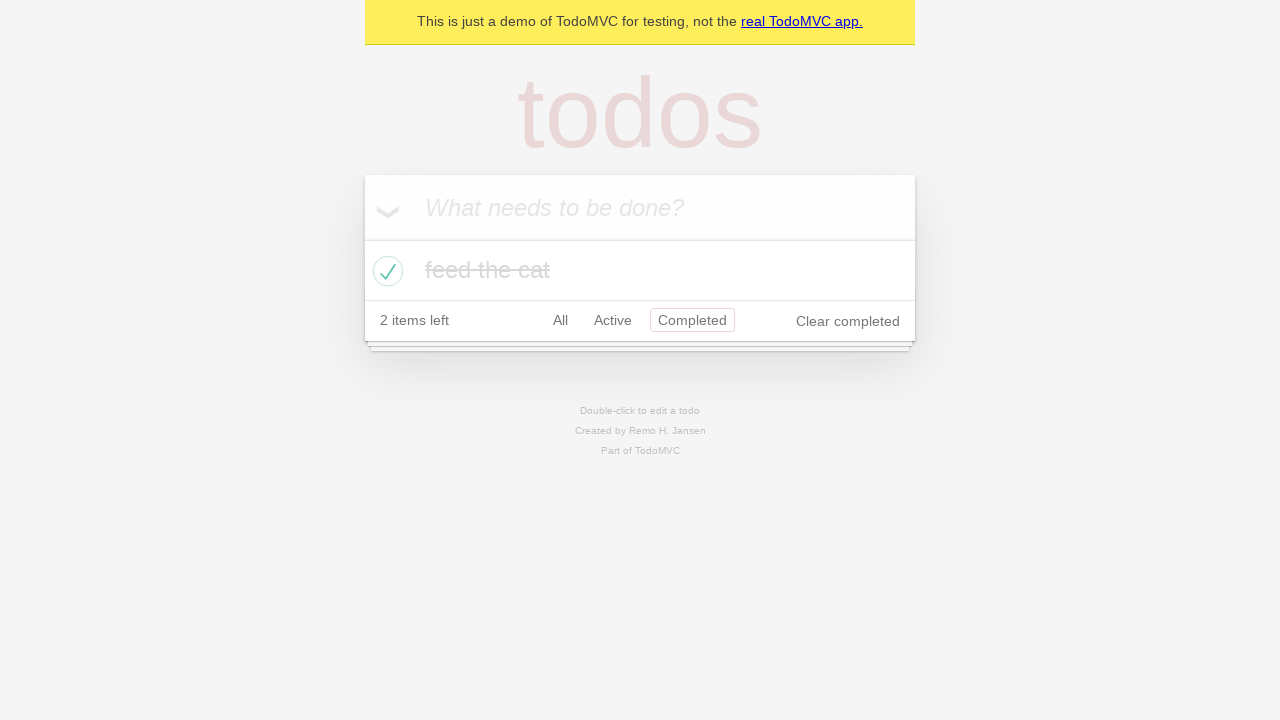

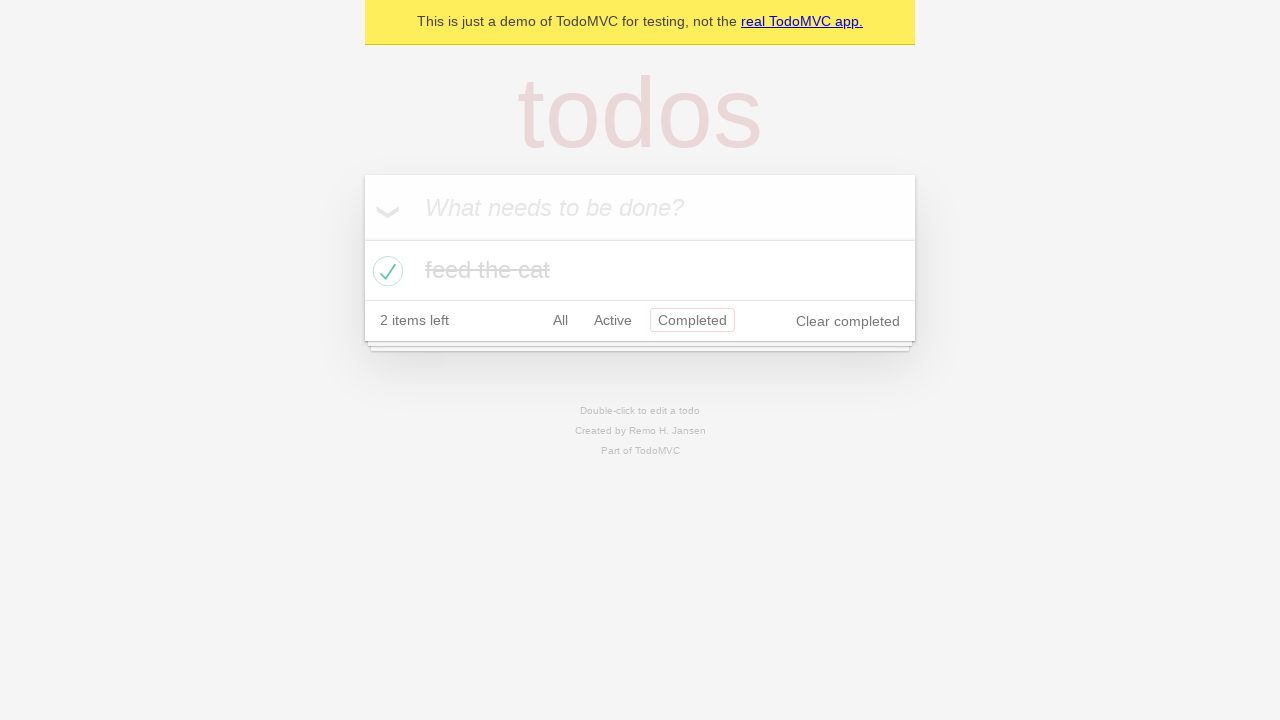